Tests pressing the space key by finding a target element, sending the space key to it, and verifying the result text displays "You entered: SPACE"

Starting URL: http://the-internet.herokuapp.com/key_presses

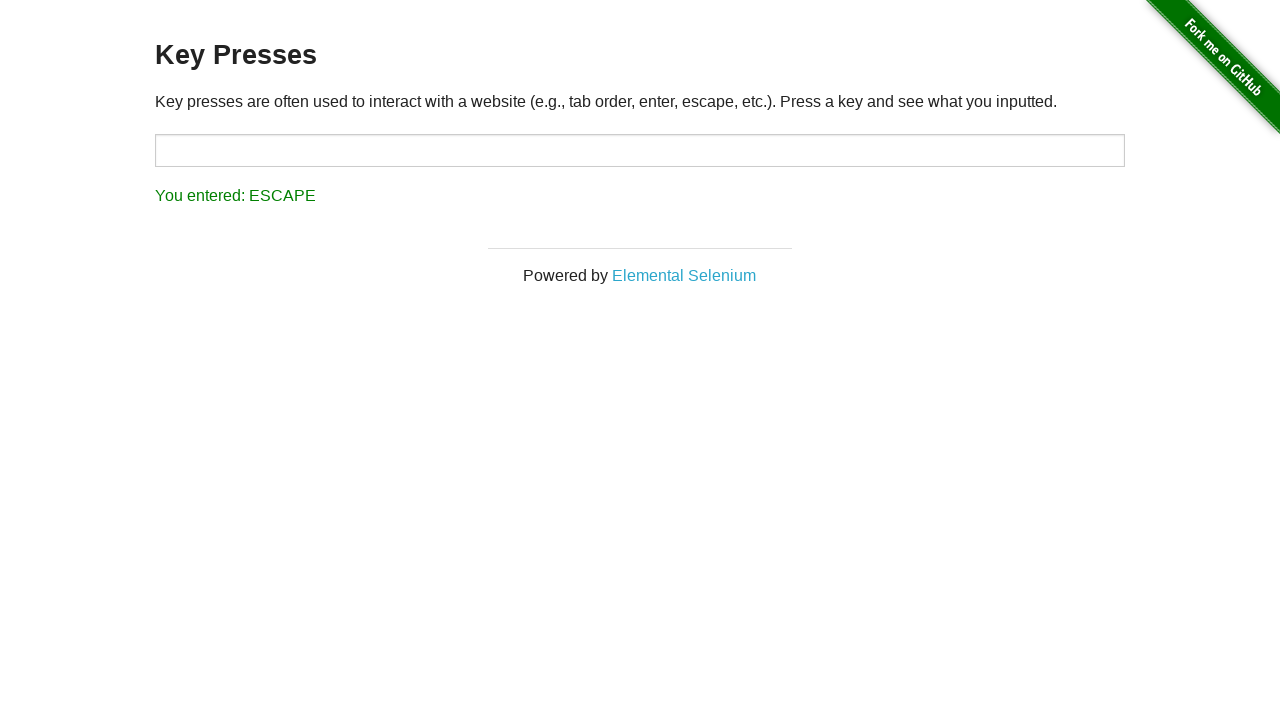

Navigated to key presses test page
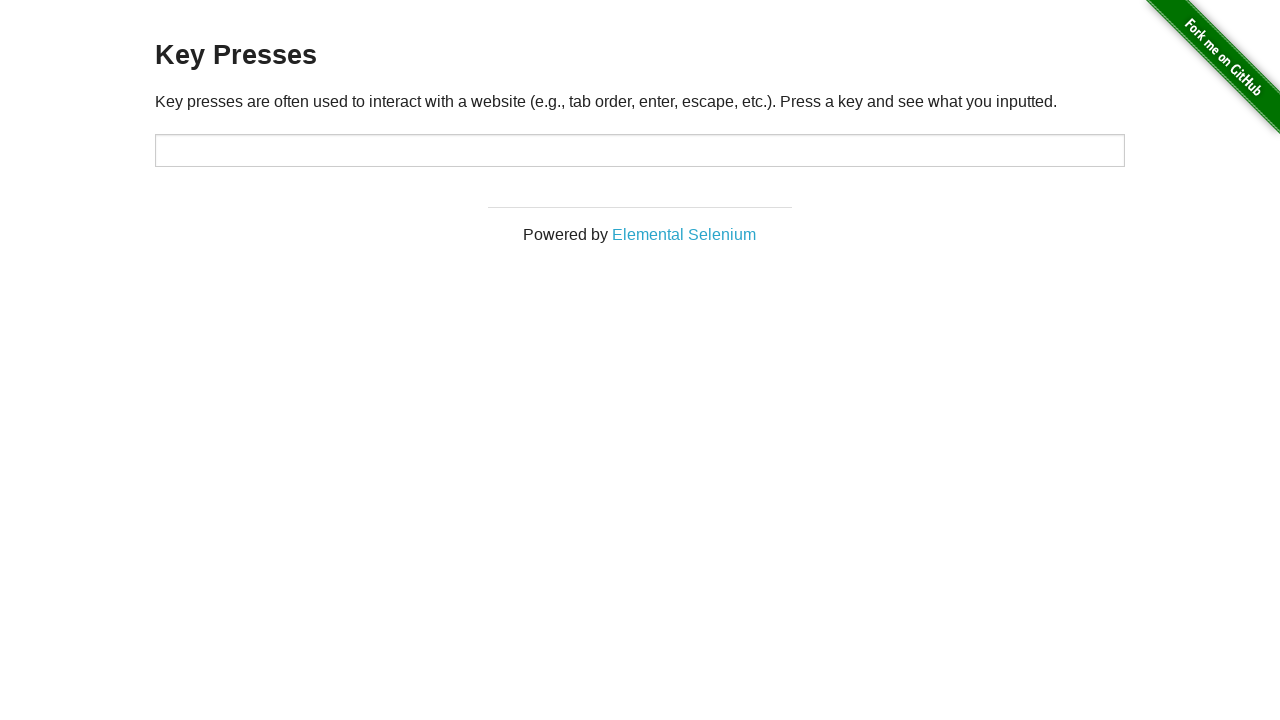

Pressed space key on target element on #target
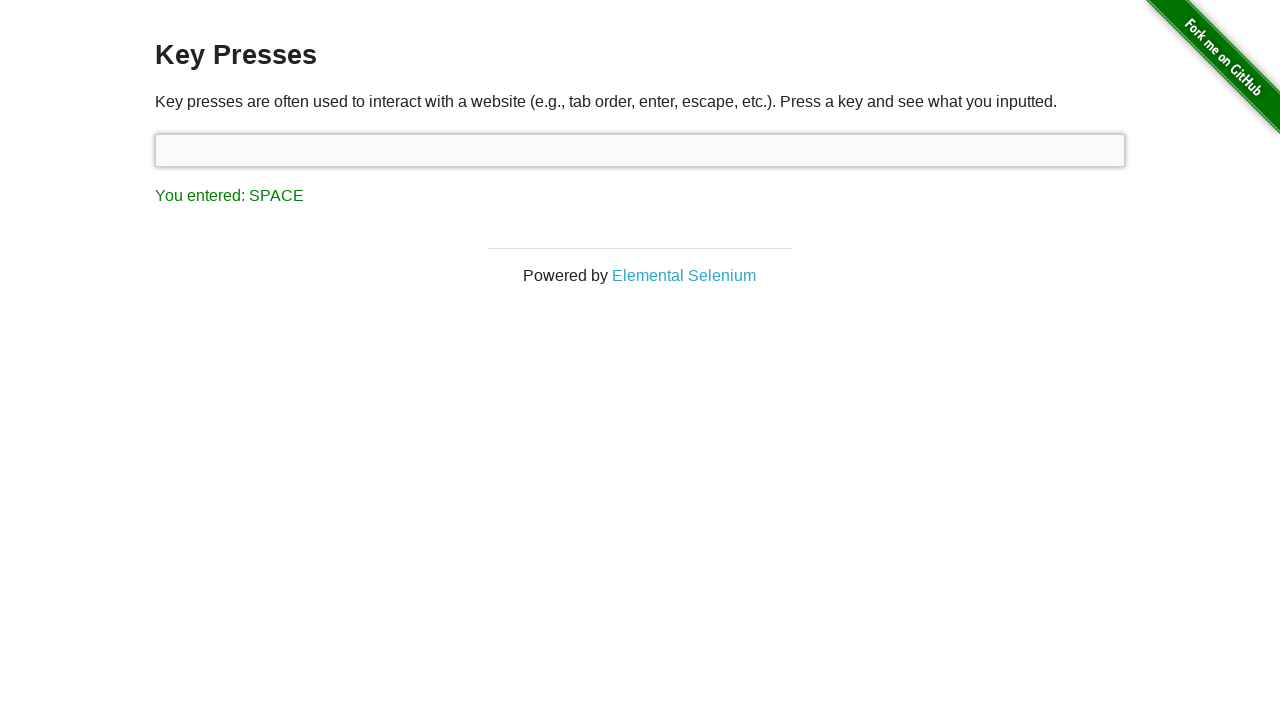

Result element appeared
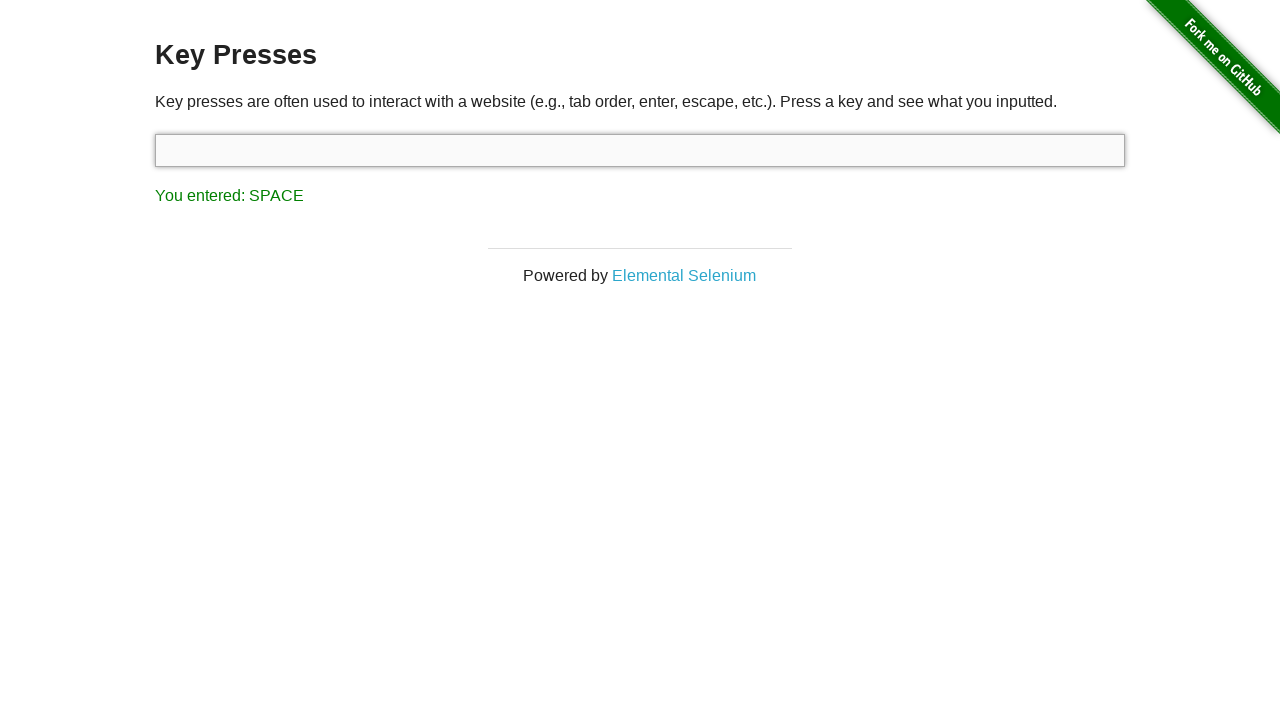

Retrieved result text from element
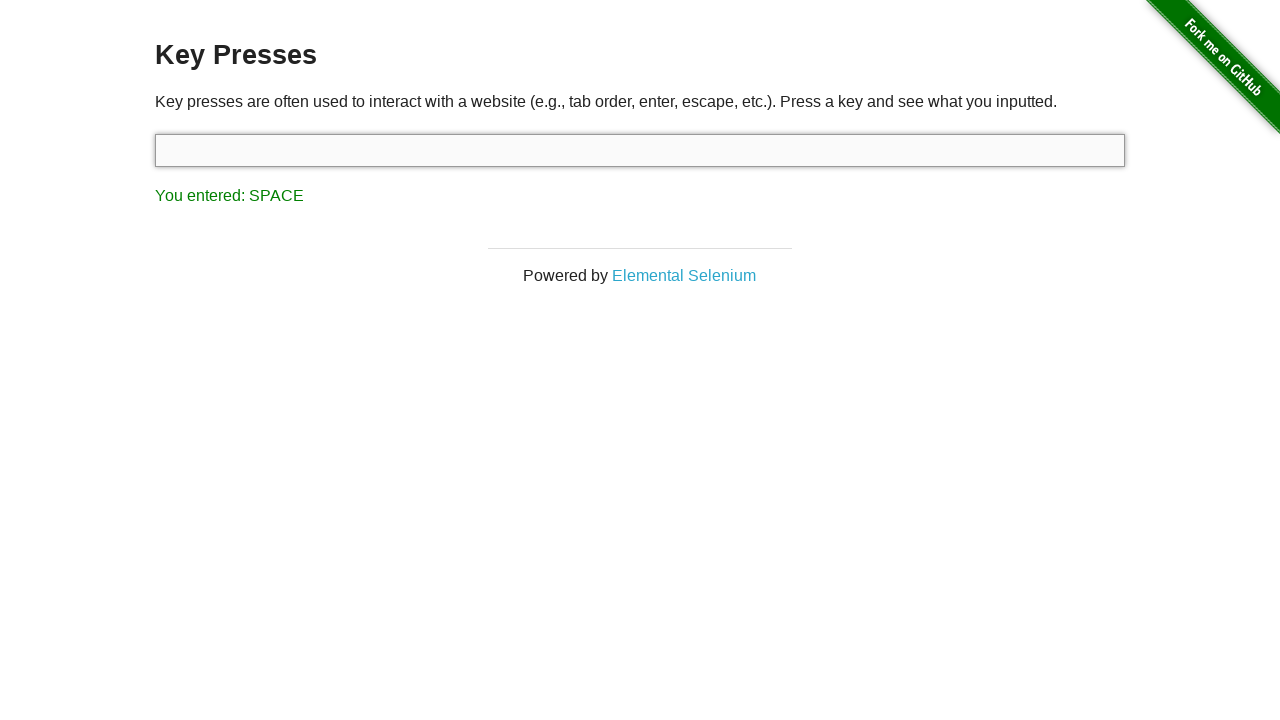

Verified result text displays 'You entered: SPACE'
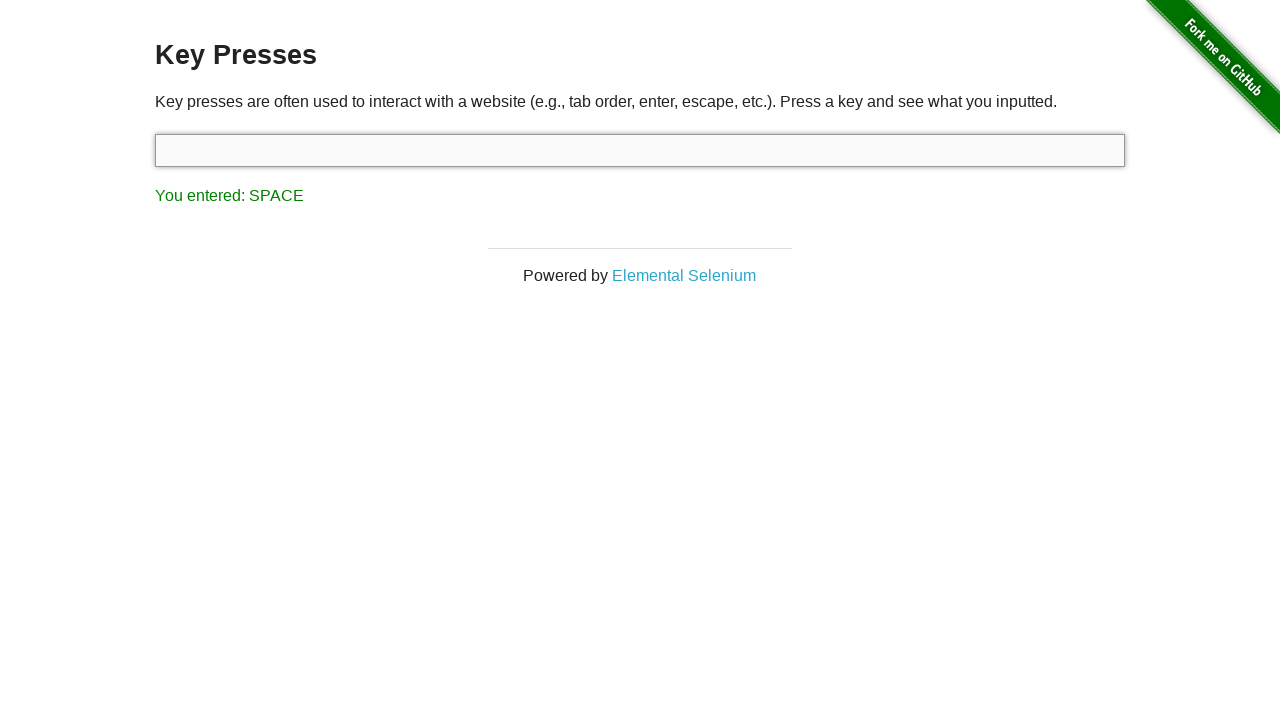

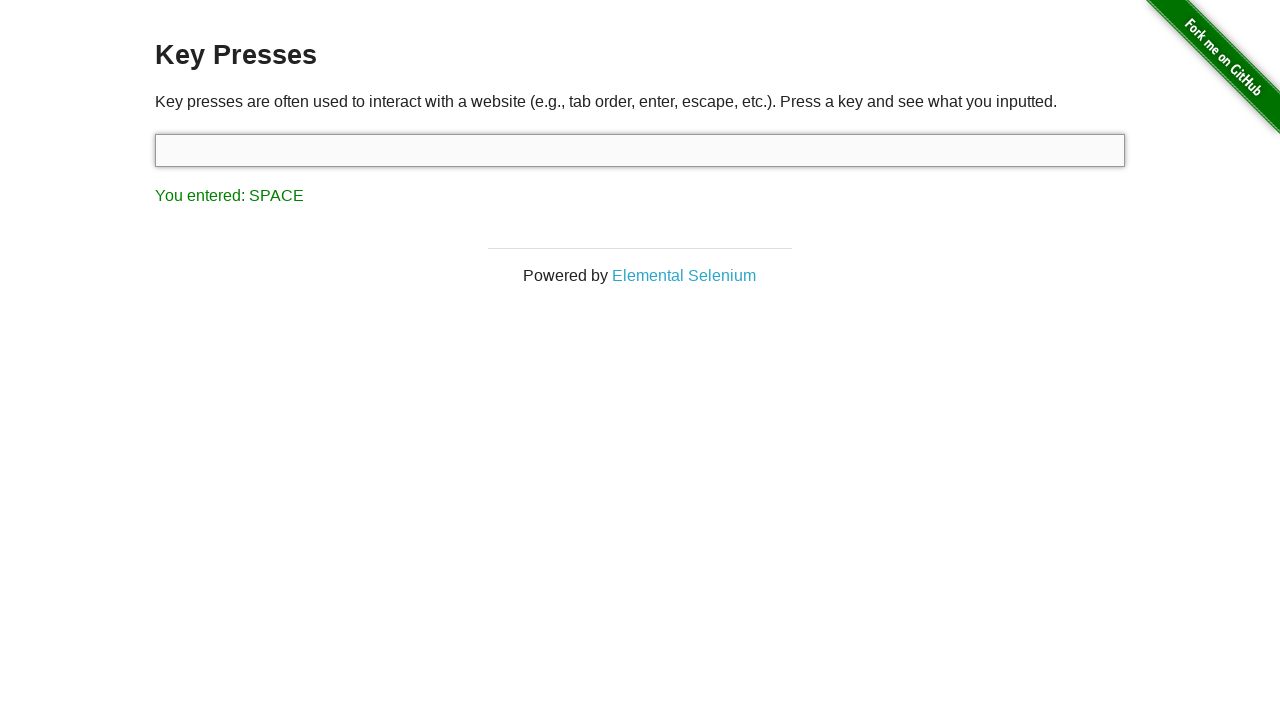